Verifies that the second button's value matches "this is Also a Button" case-insensitively

Starting URL: https://acctabootcamp.github.io/site/examples/locators

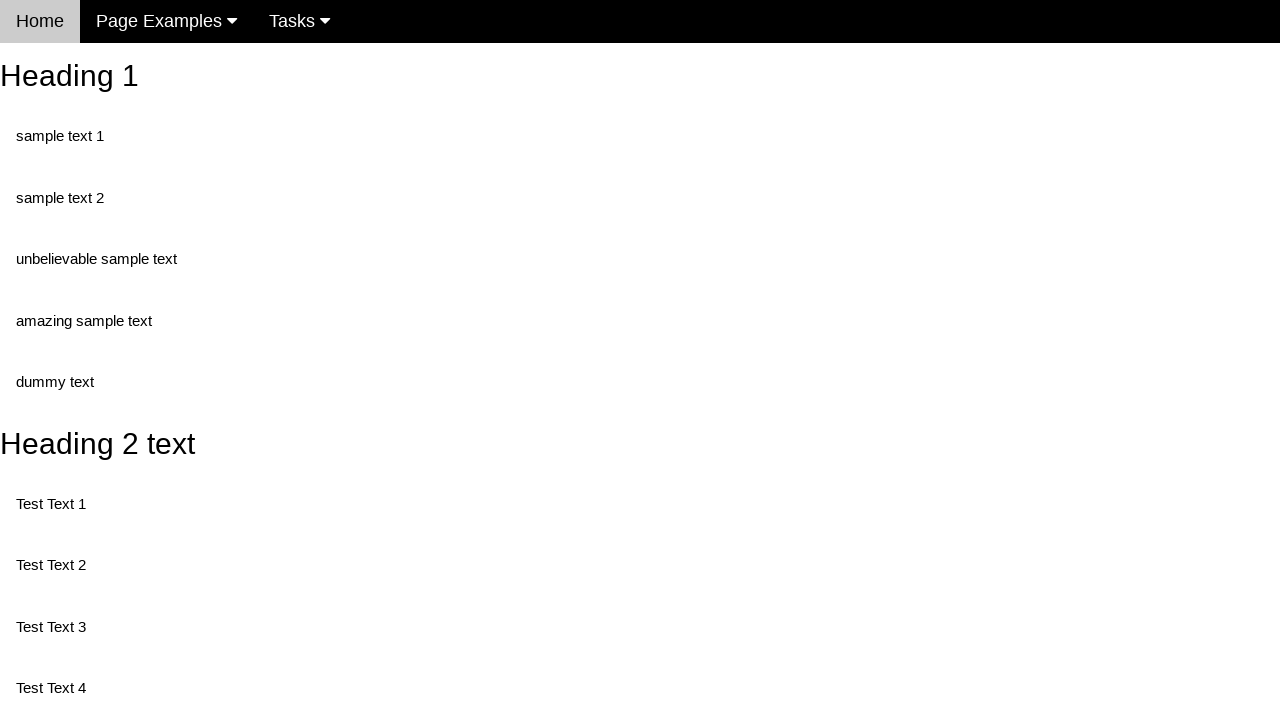

Navigated to locators example page
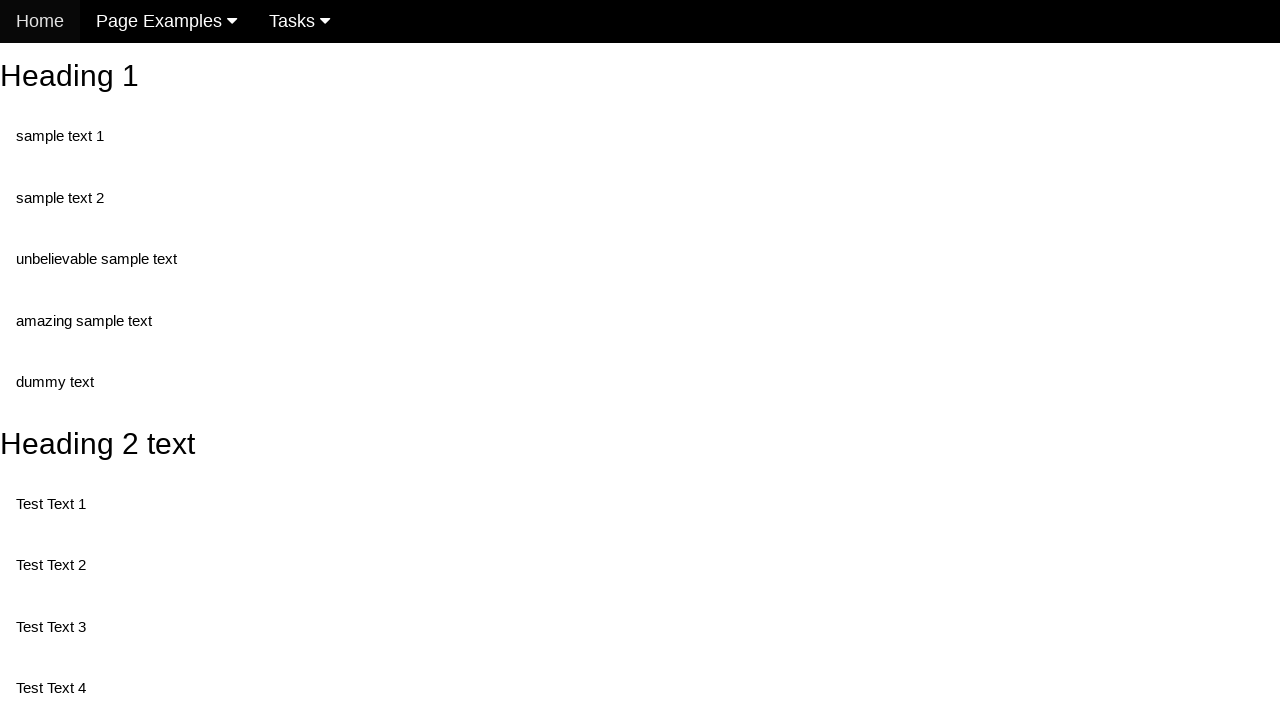

Located button element with ID 'buttonId'
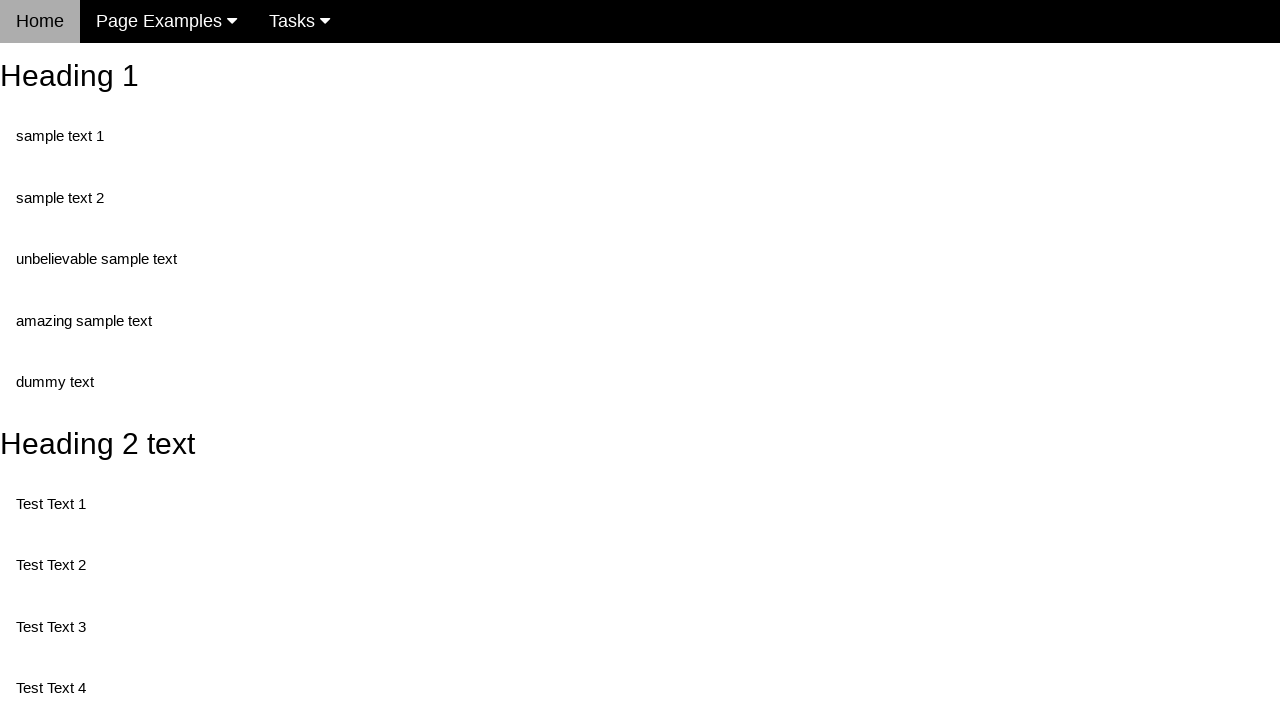

Retrieved button value attribute: 'This is also a button'
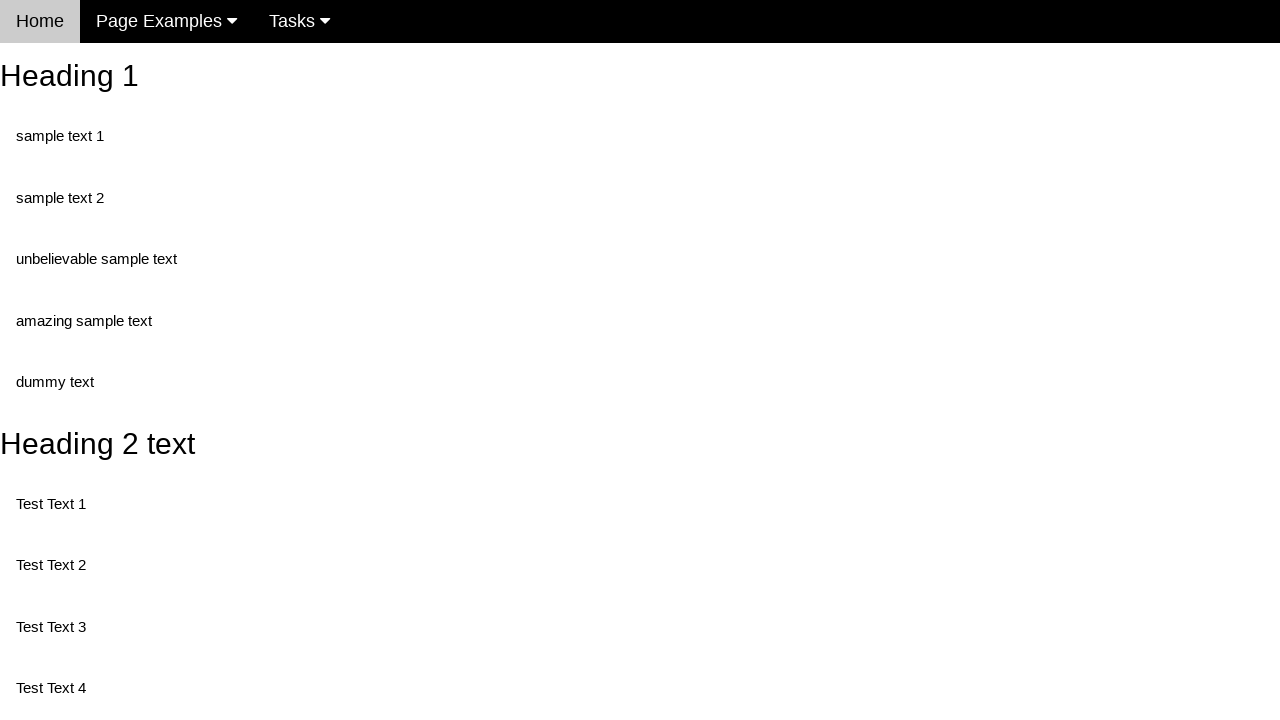

Assertion passed: button value matches 'this is Also a Button' (case-insensitive)
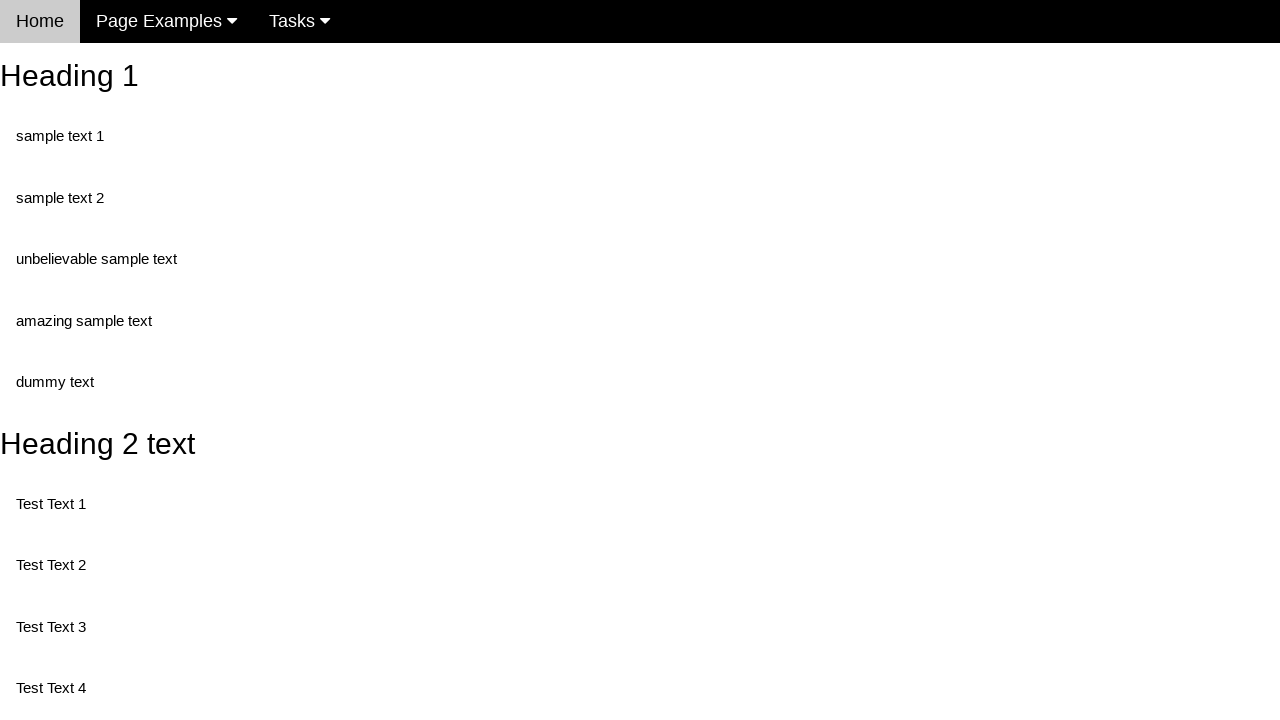

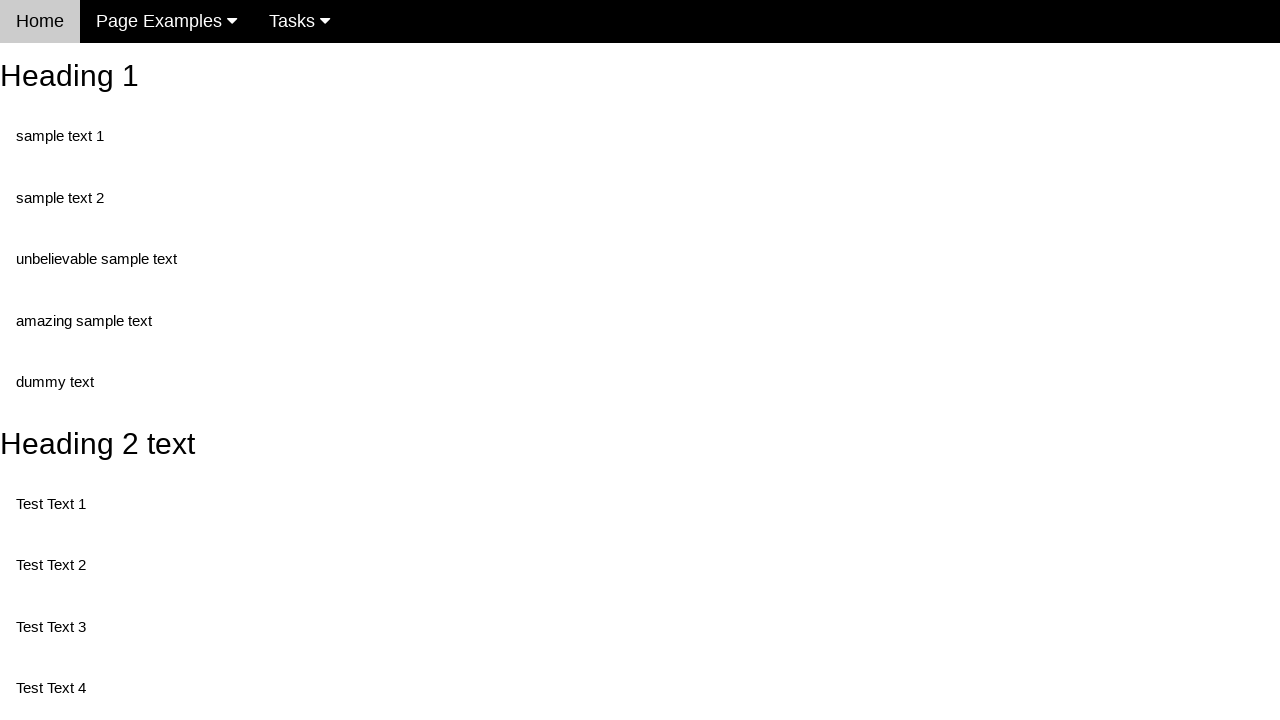